Tests dropdown menu functionality by selecting options using index, value, and visible text methods, then verifies the dropdown contains the expected number of options.

Starting URL: https://the-internet.herokuapp.com/dropdown

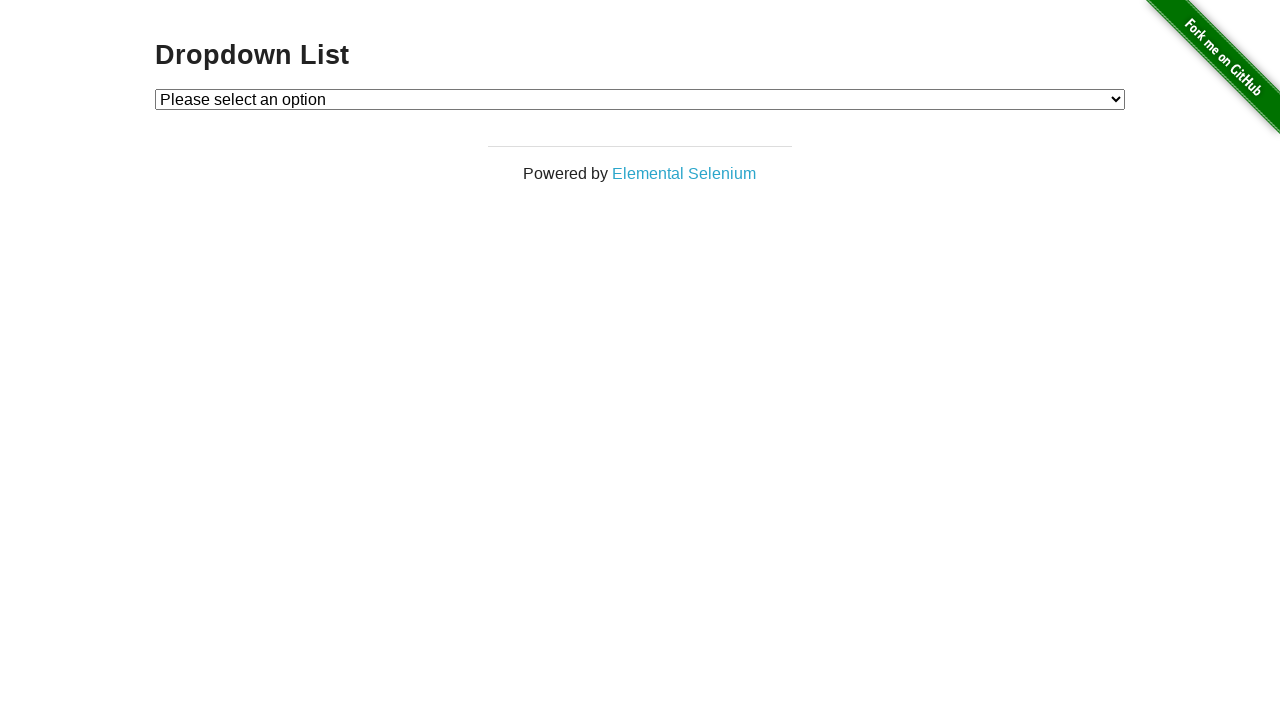

Selected Option 1 by index on select#dropdown
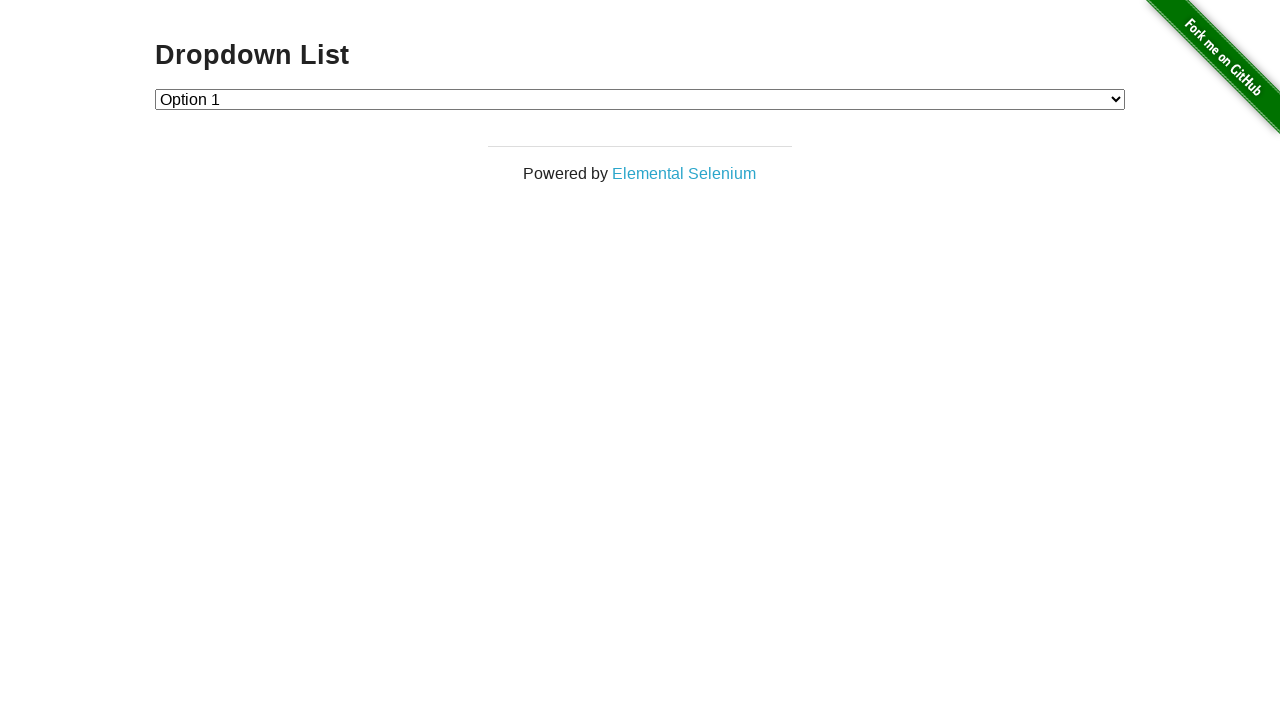

Verified Option 1 is selected: Option 1
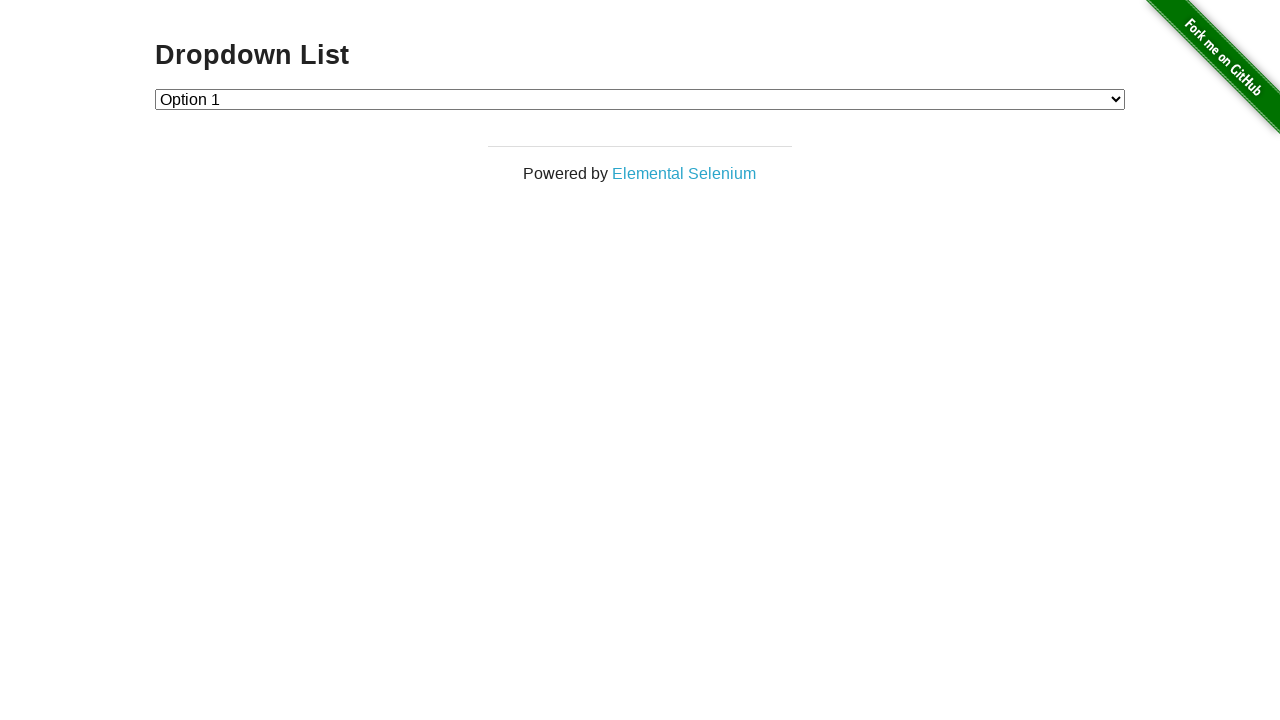

Selected Option 2 by value on select#dropdown
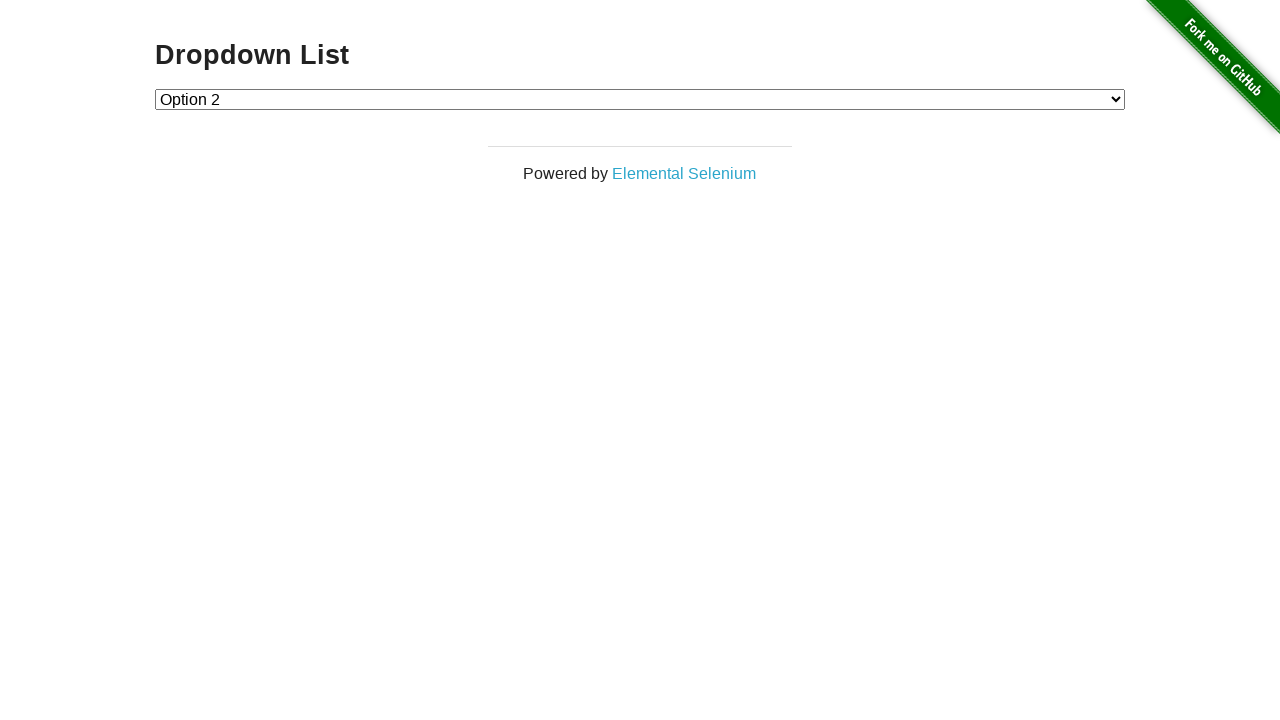

Verified Option 2 is selected: Option 2
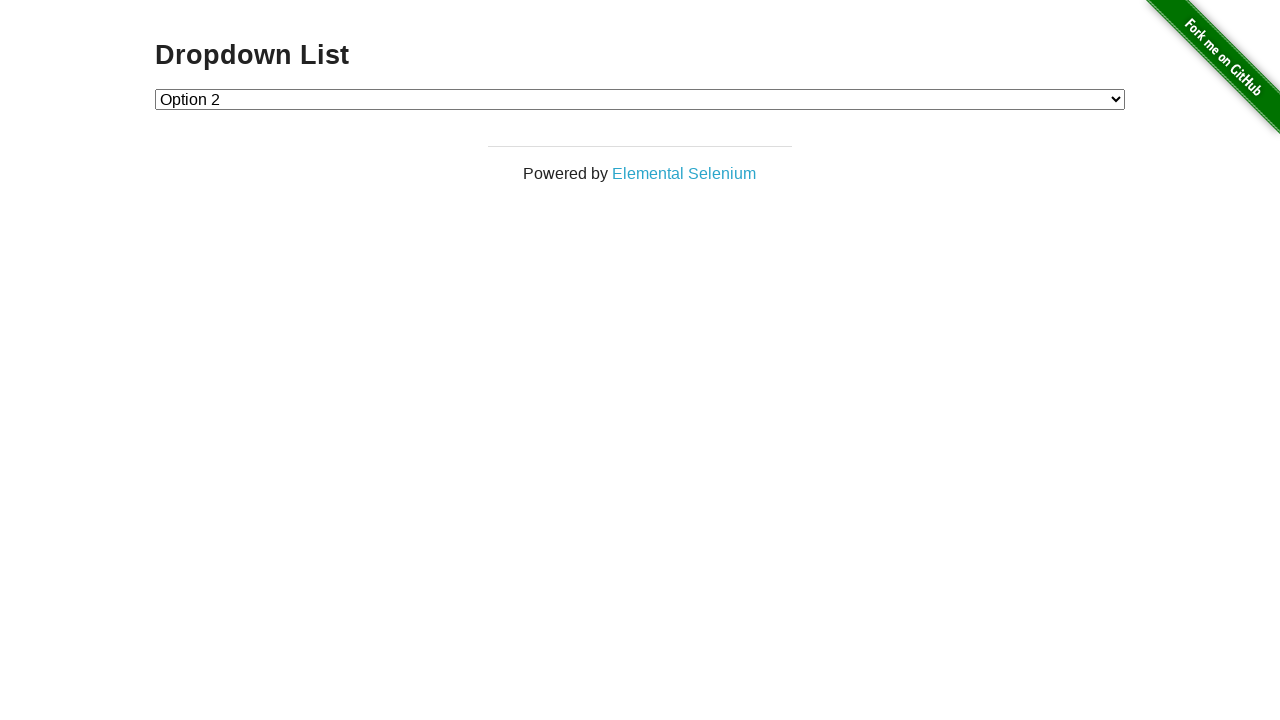

Selected Option 1 by visible text on select#dropdown
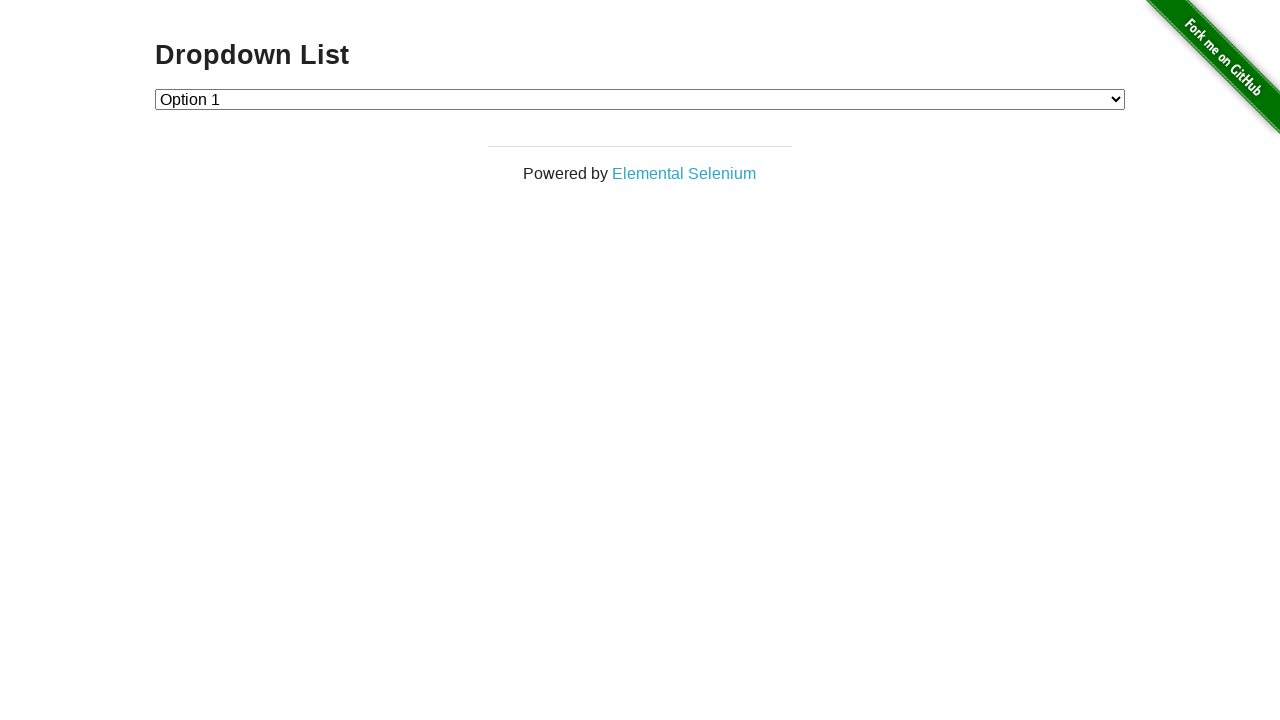

Verified Option 1 is selected by text: Option 1
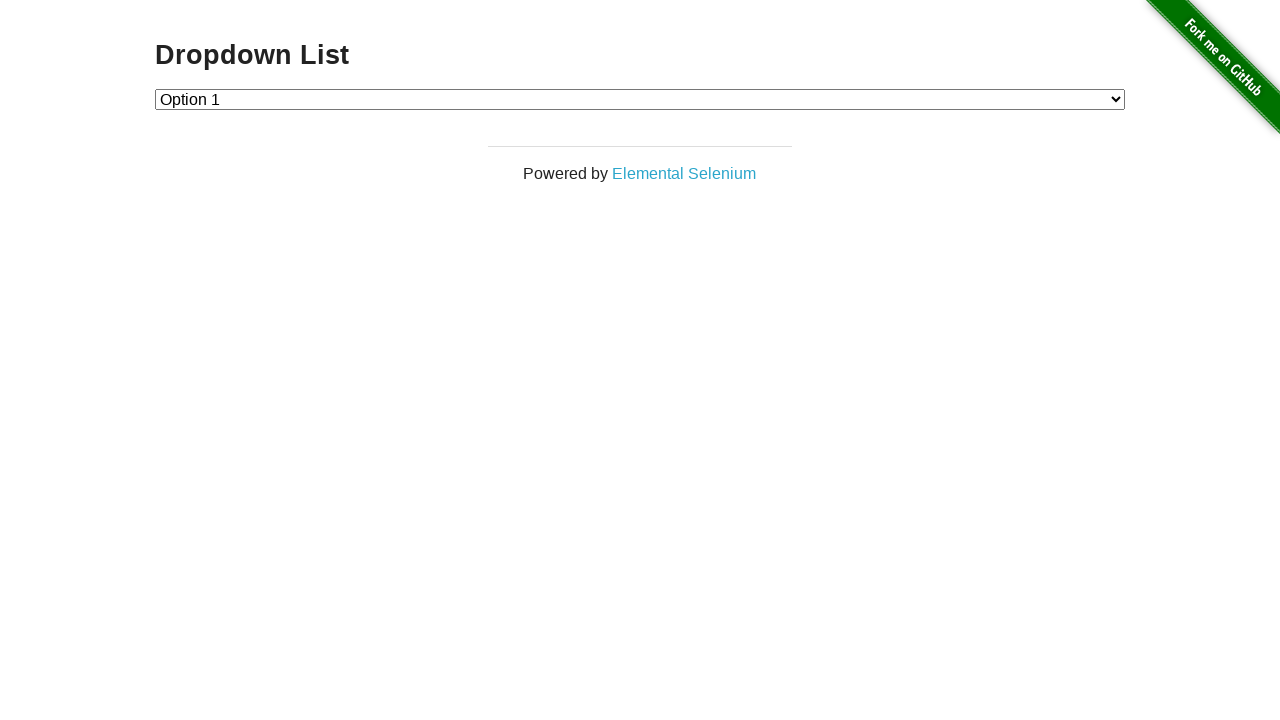

Retrieved all dropdown options
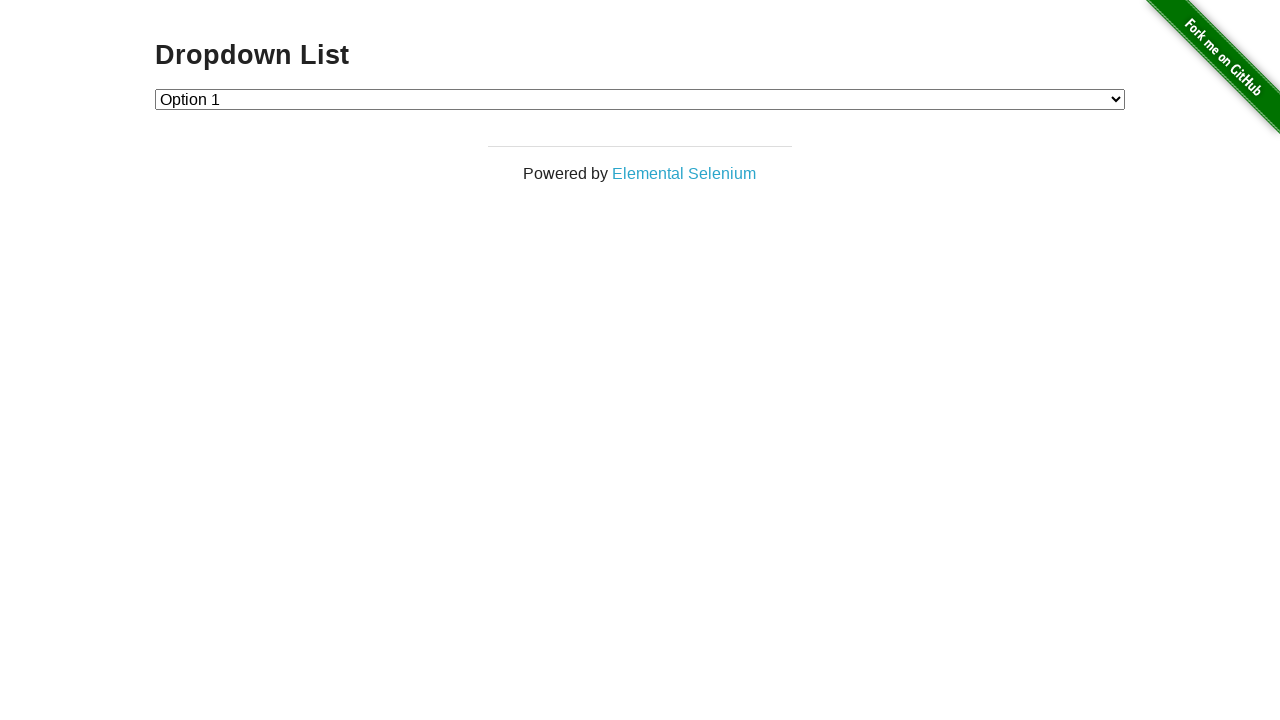

Verified dropdown contains 3 options
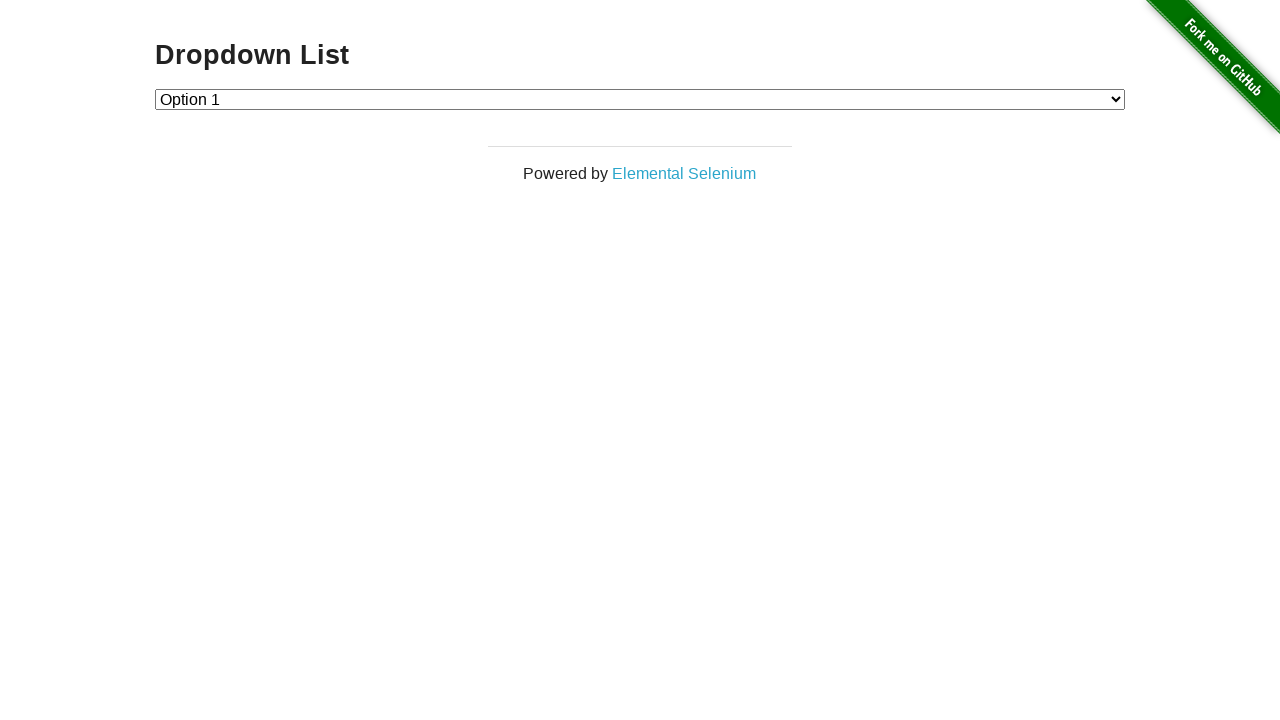

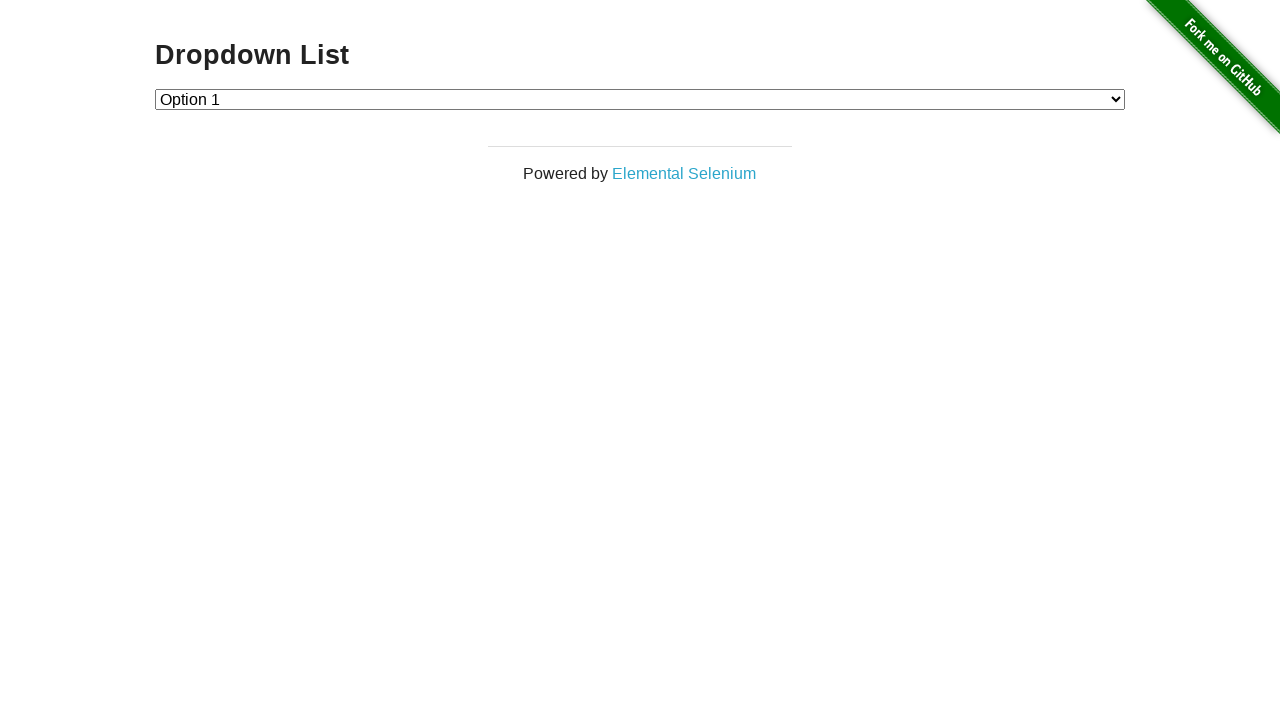